Tests form validation with an invalid ENS domain, expecting a "valid ENS" error message

Starting URL: https://mint.poap.studio/version-72bms/index-20/customdemoflow05

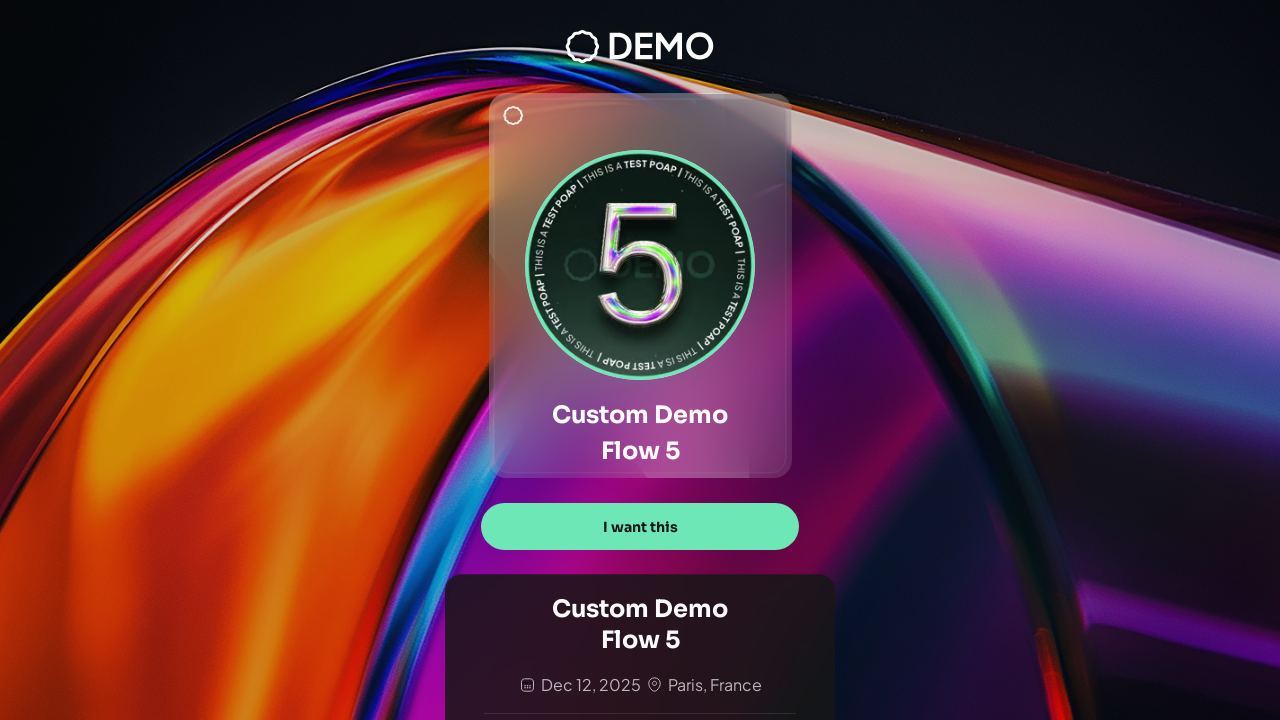

Waited for page to reach networkidle state
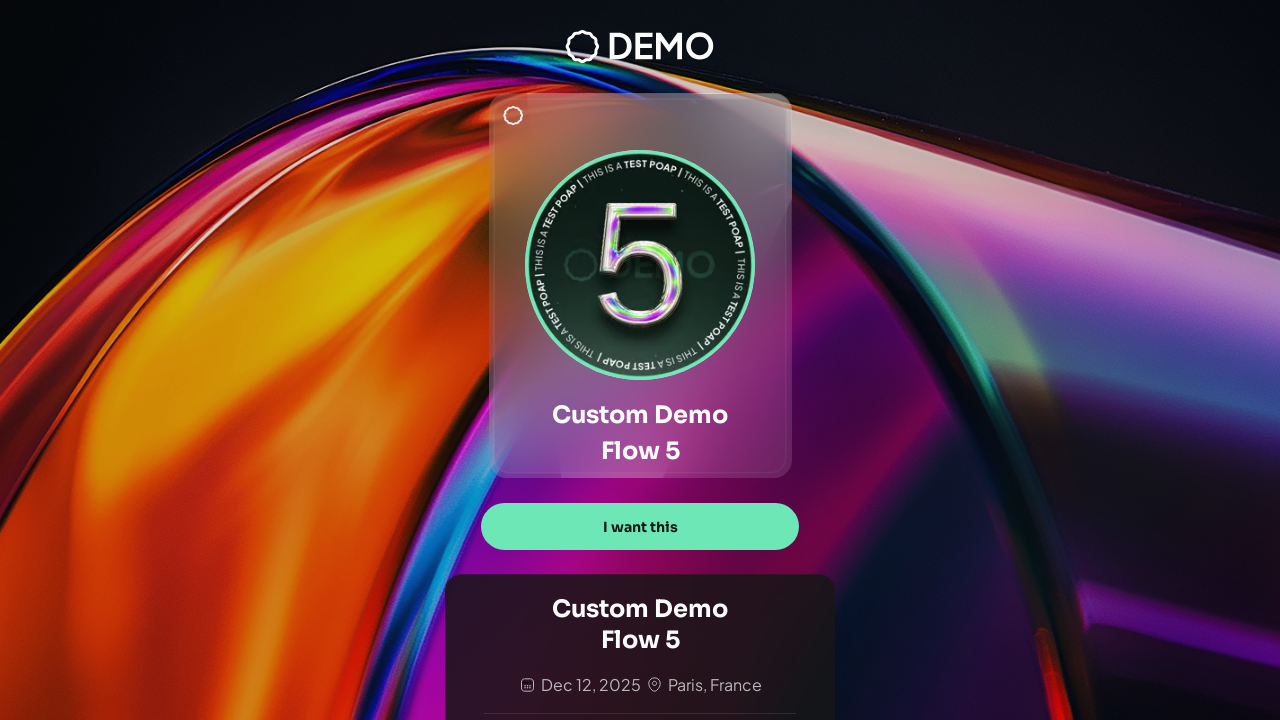

Waited 2 seconds for page to fully load
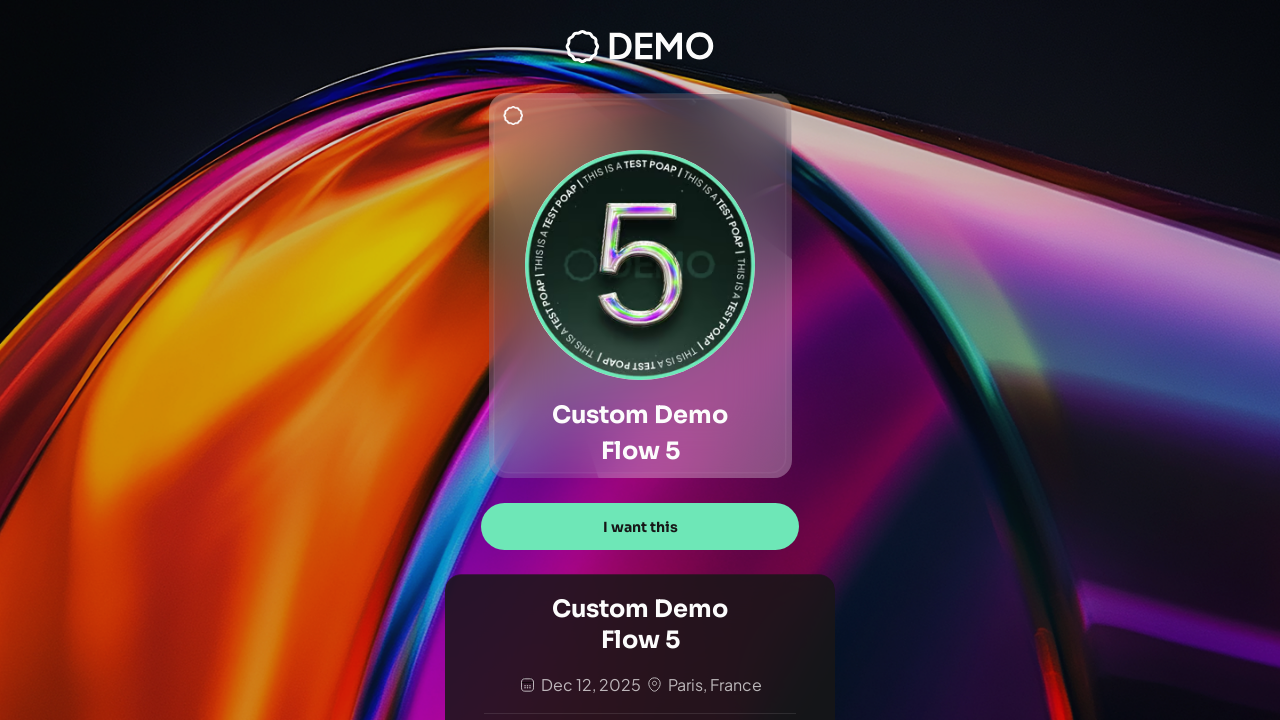

Clicked 'I want this' button at (640, 527) on text="I want this"
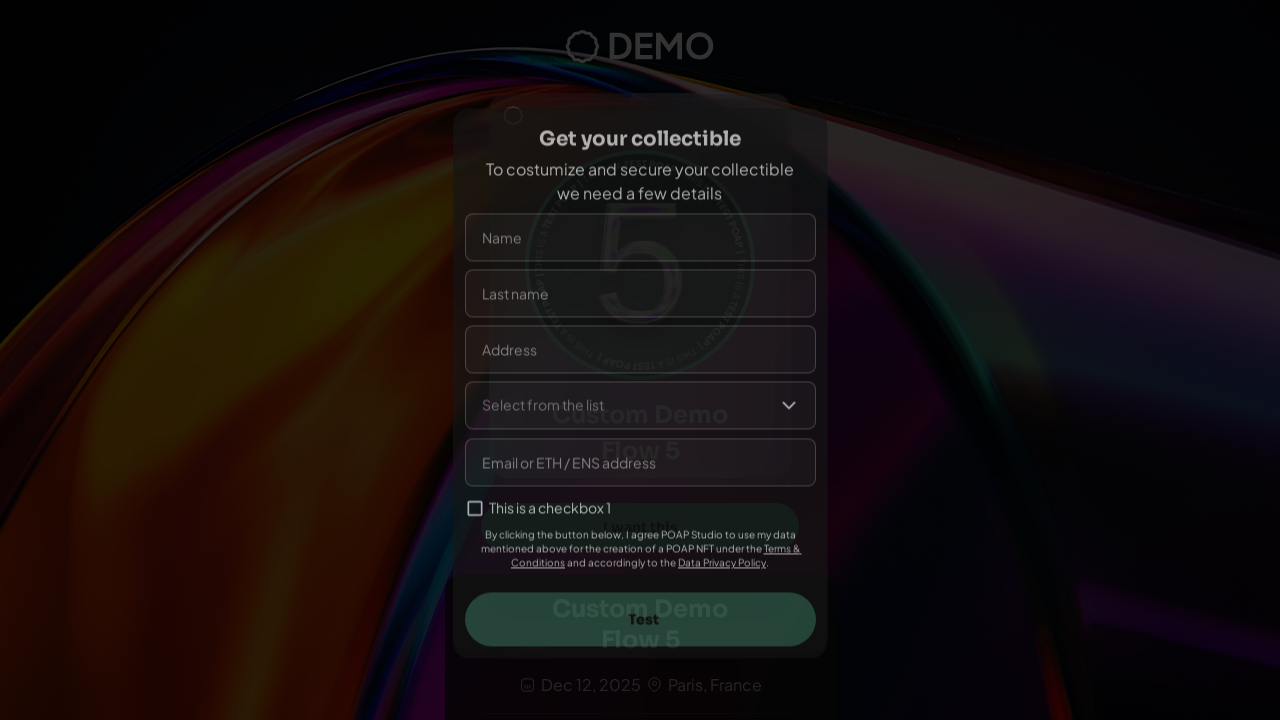

Waited 1.5 seconds for form to appear
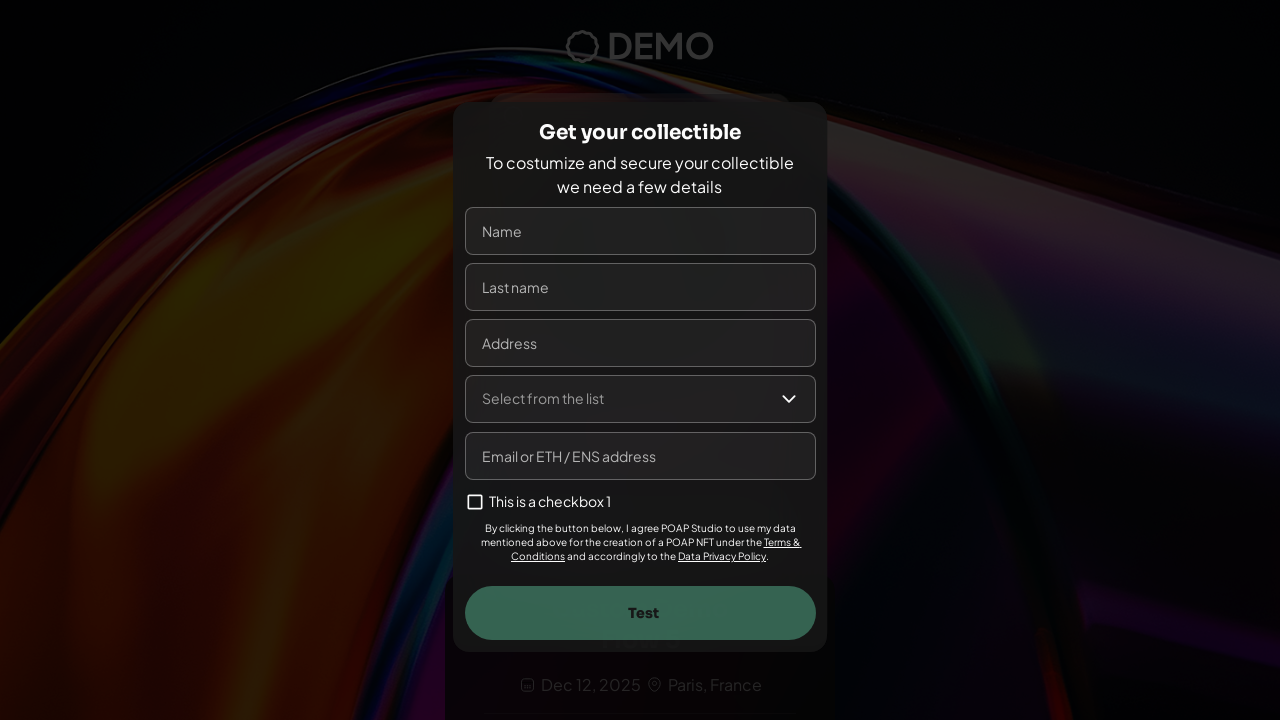

Filled name field with 'Ana Sofia' on input[name="name"], input[placeholder*="Name"], input[placeholder*="name"]
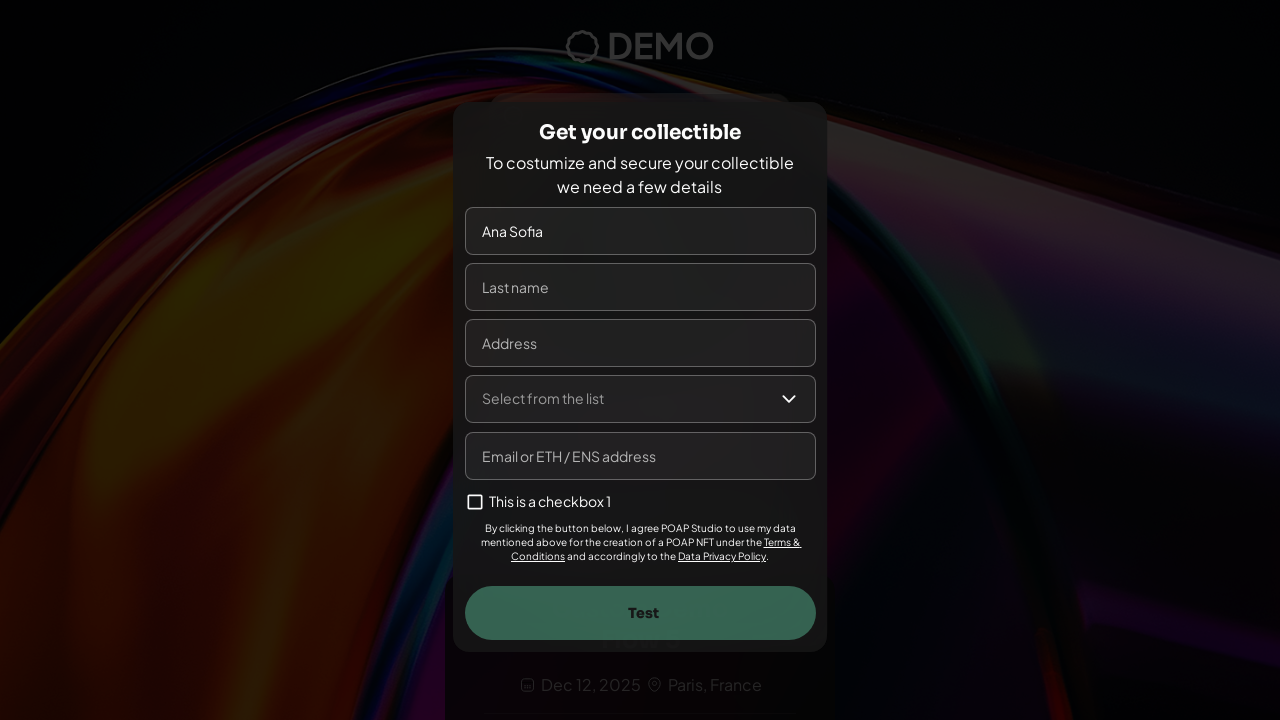

Filled last name field with 'Lopez' on input[name="lastname"], input[name="lastName"], input[placeholder*="Last"], inpu
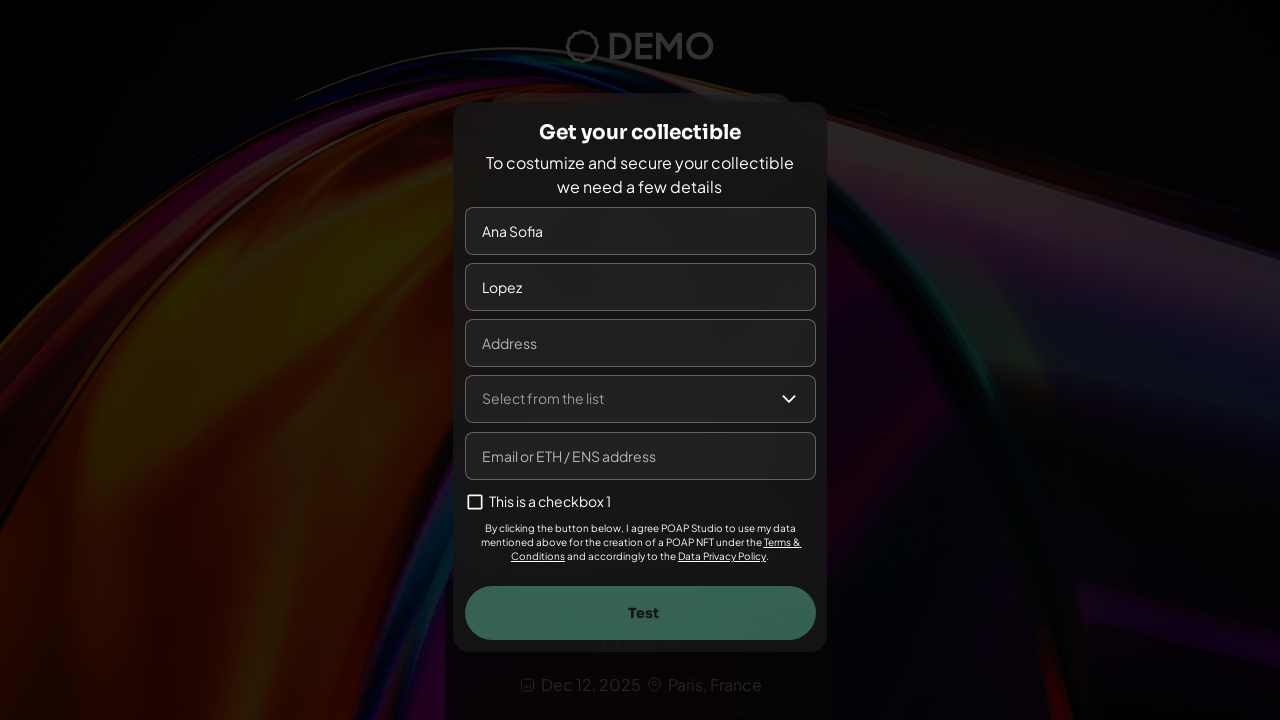

Filled address field with '321 Maple Drive' on input[name="address"], input[placeholder*="Address"], input[placeholder*="addres
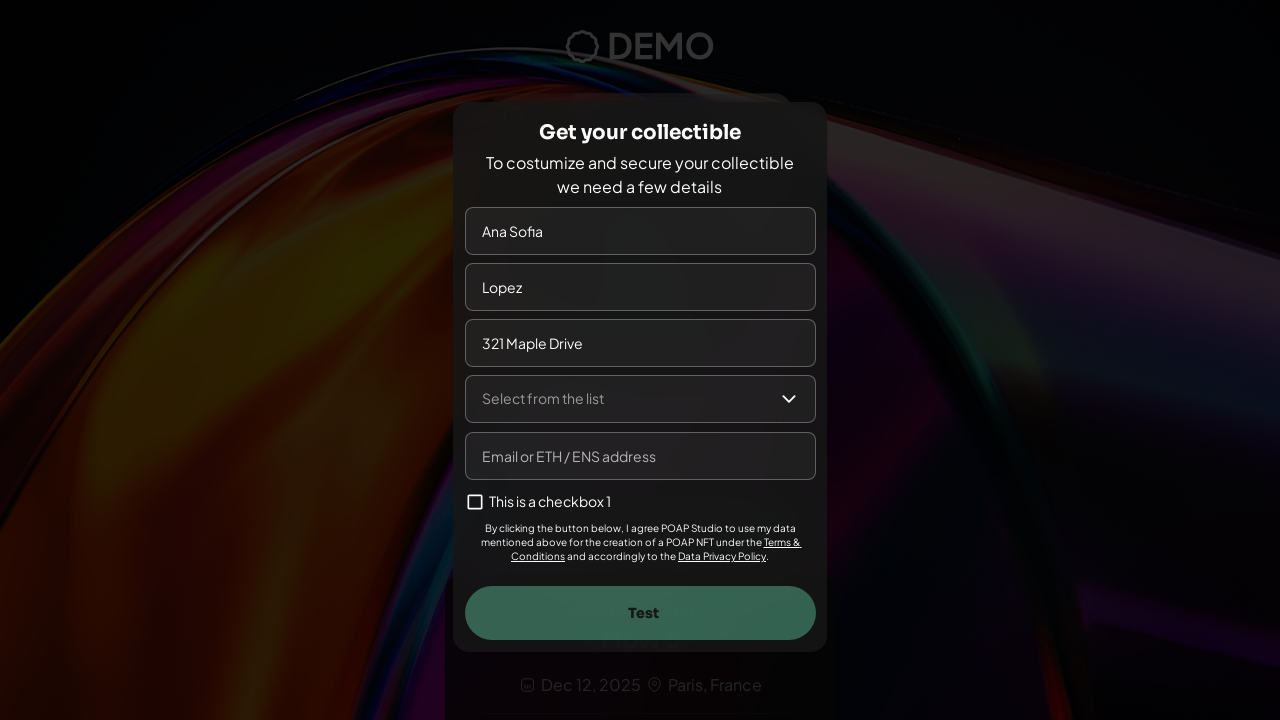

Clicked dropdown to select from list at (542, 398) on text="Select from the list"
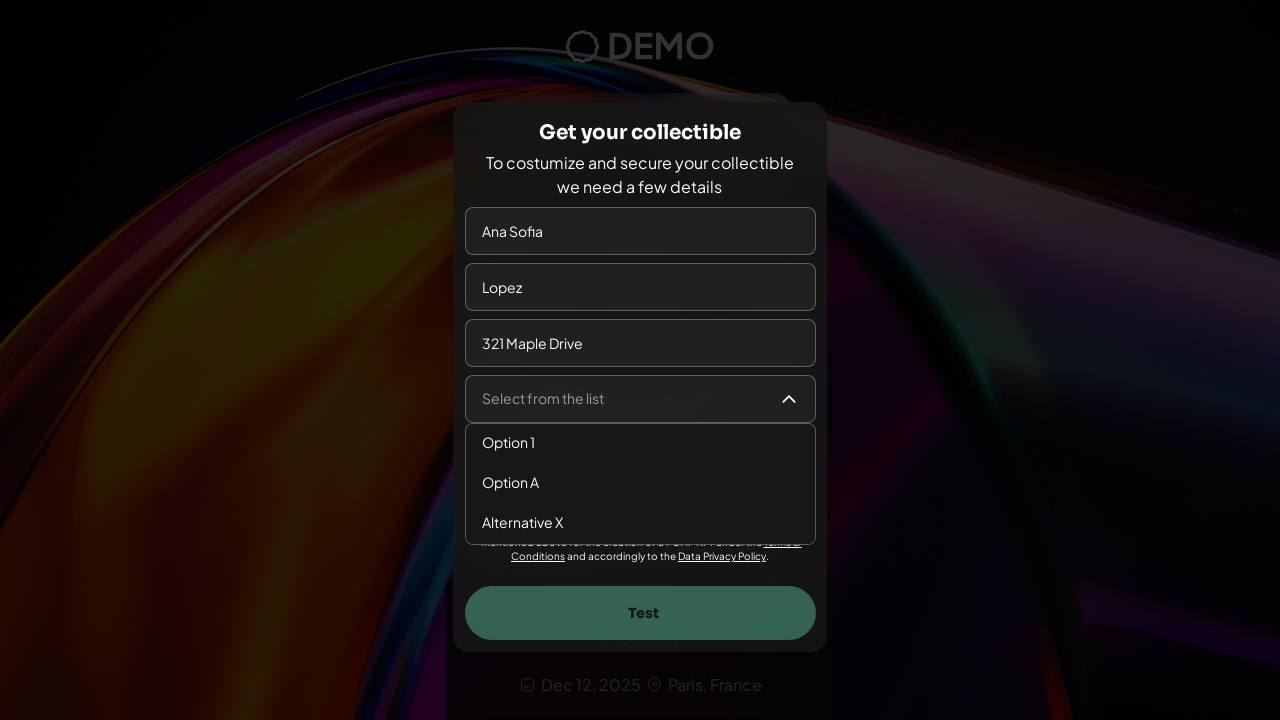

Waited for dropdown options to appear
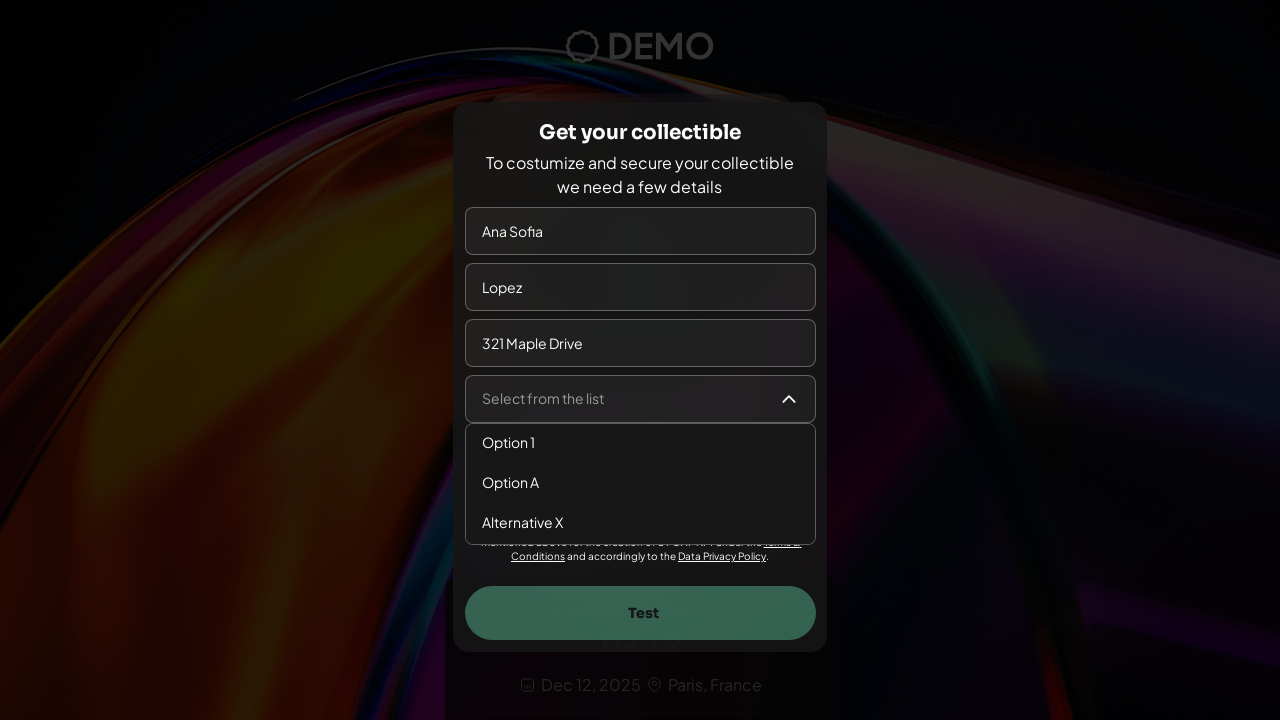

Selected 'Option 1' from dropdown at (508, 442) on text="Option 1"
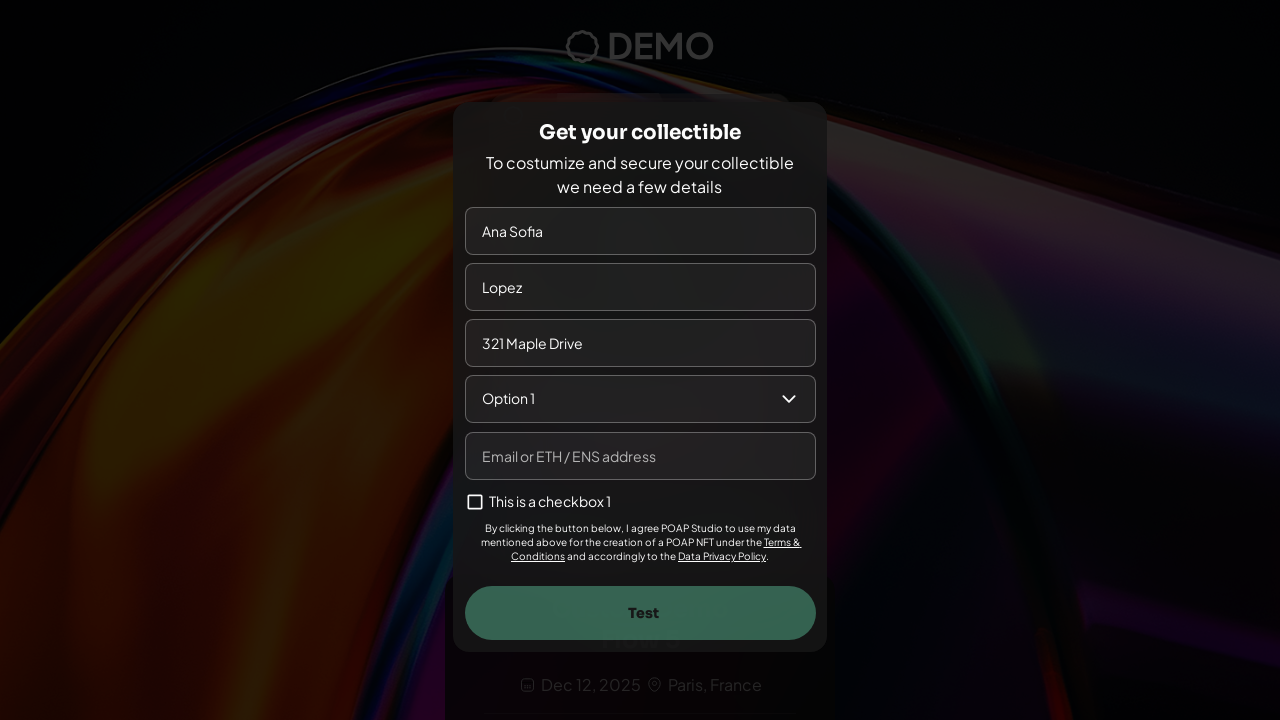

Waited for dropdown selection to process
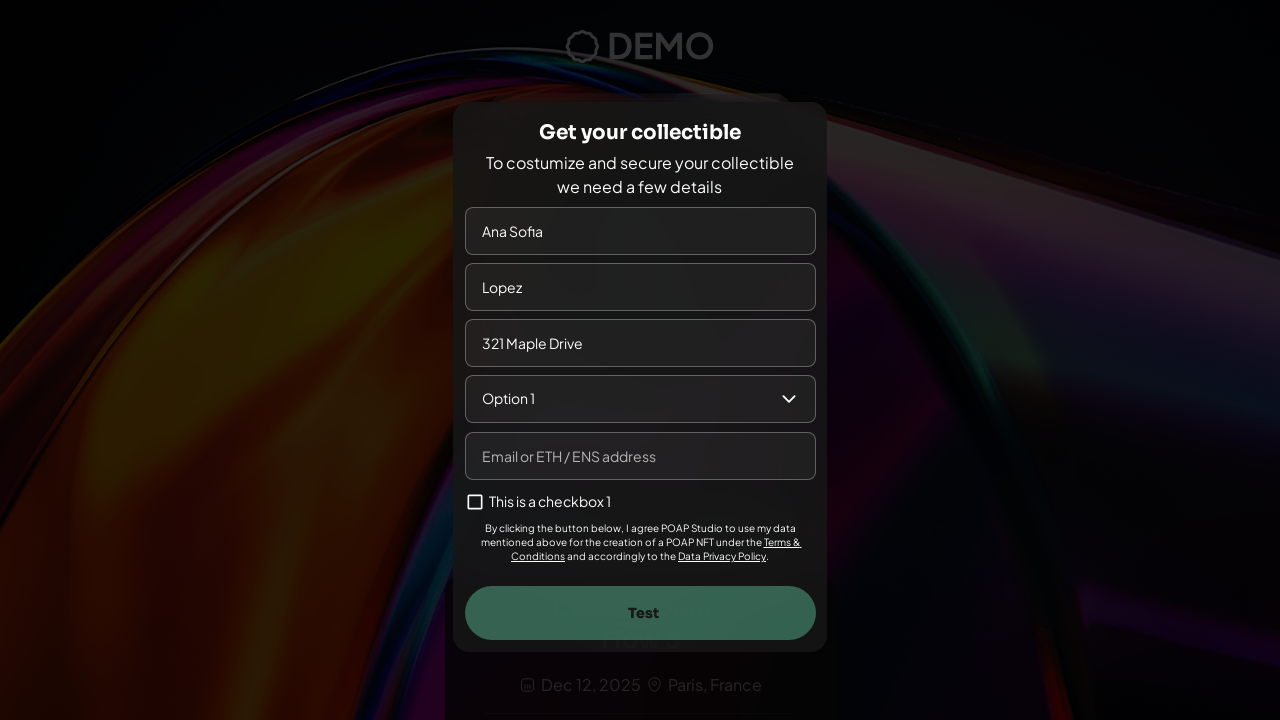

Filled ENS field with invalid domain 'cuchipando..eth' on input[name="email"], input[type="email"], input[placeholder*="Email"], input[pla
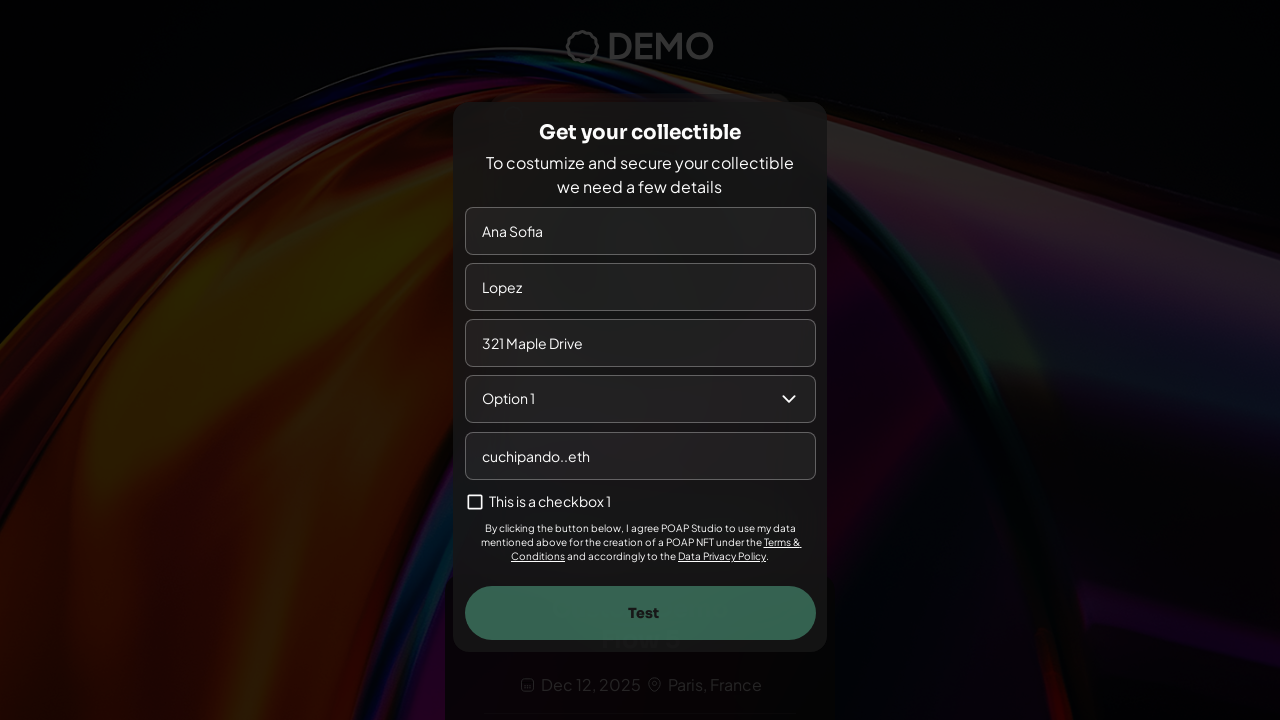

Waited for ENS field input to be processed
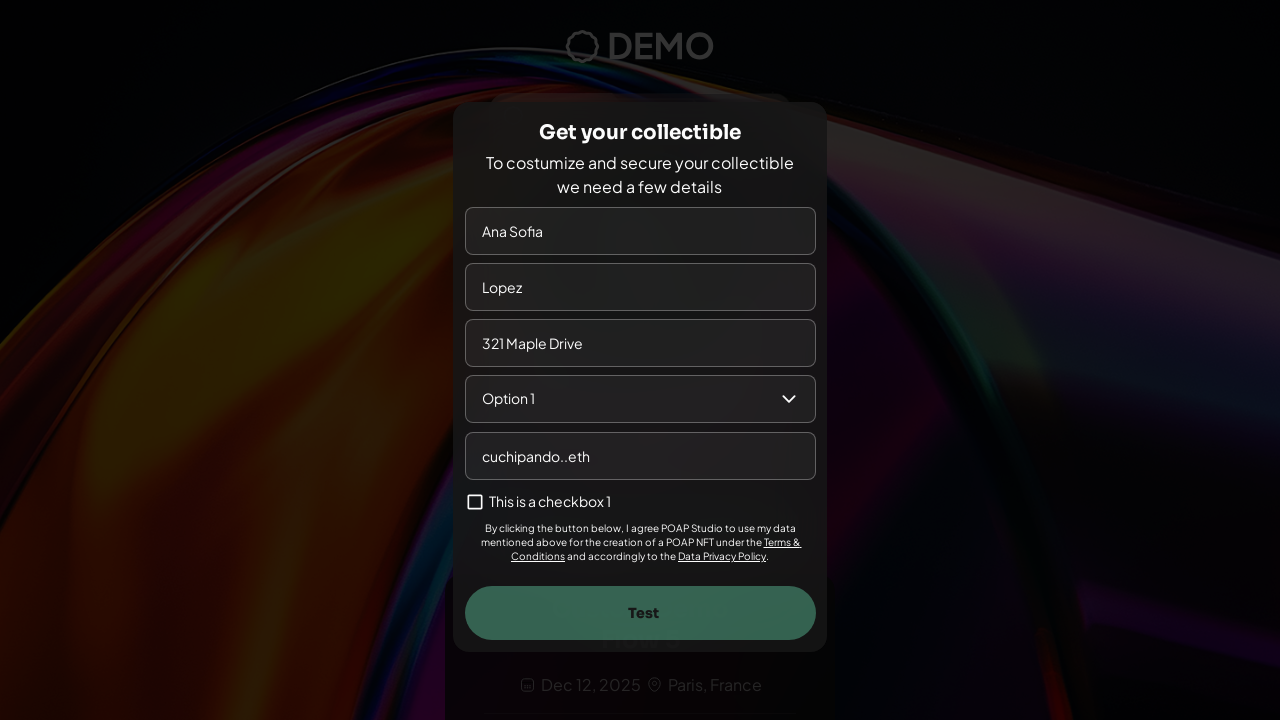

Waited for Test button to become visible
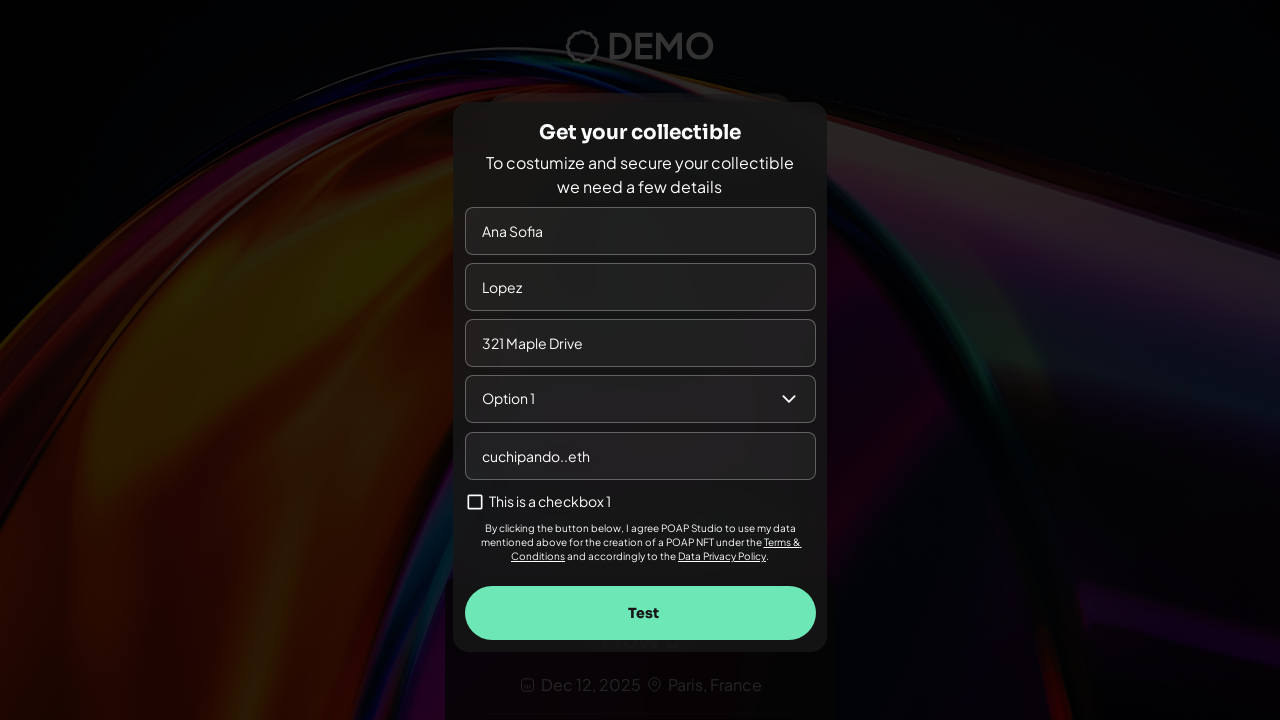

Waited 500ms before clicking Test button
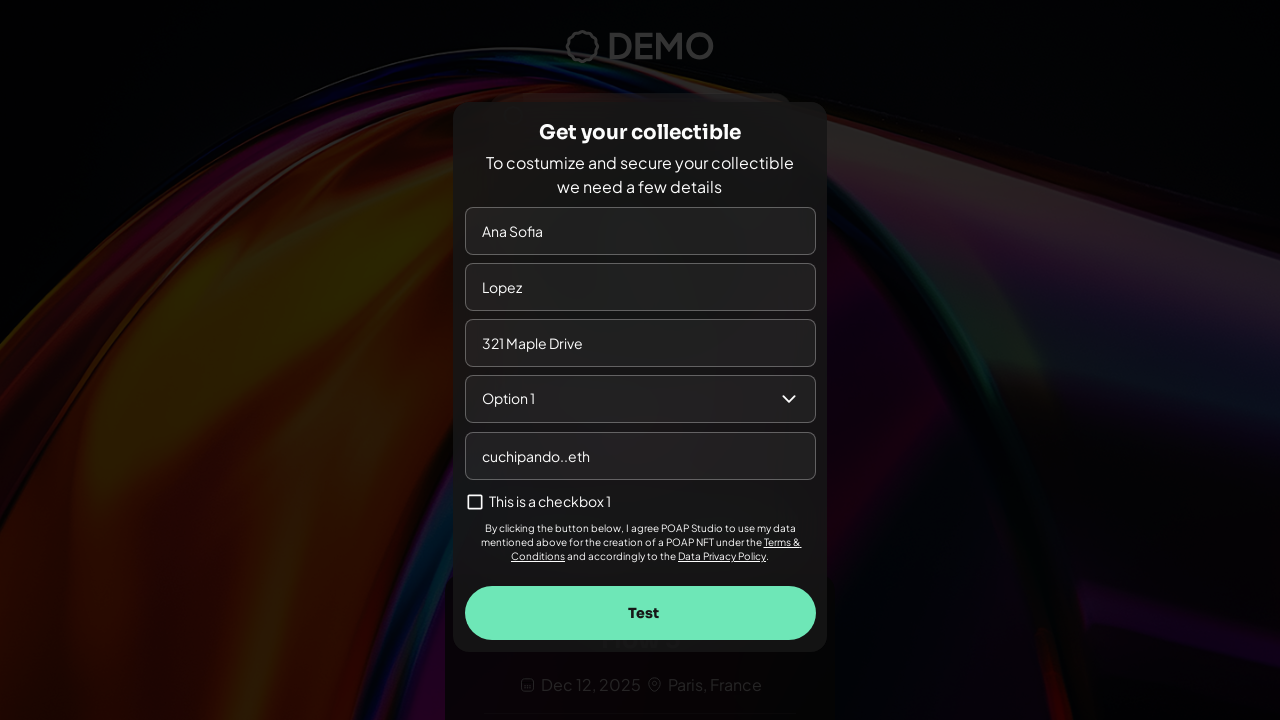

Clicked Test button to validate form at (643, 613) on text="Test"
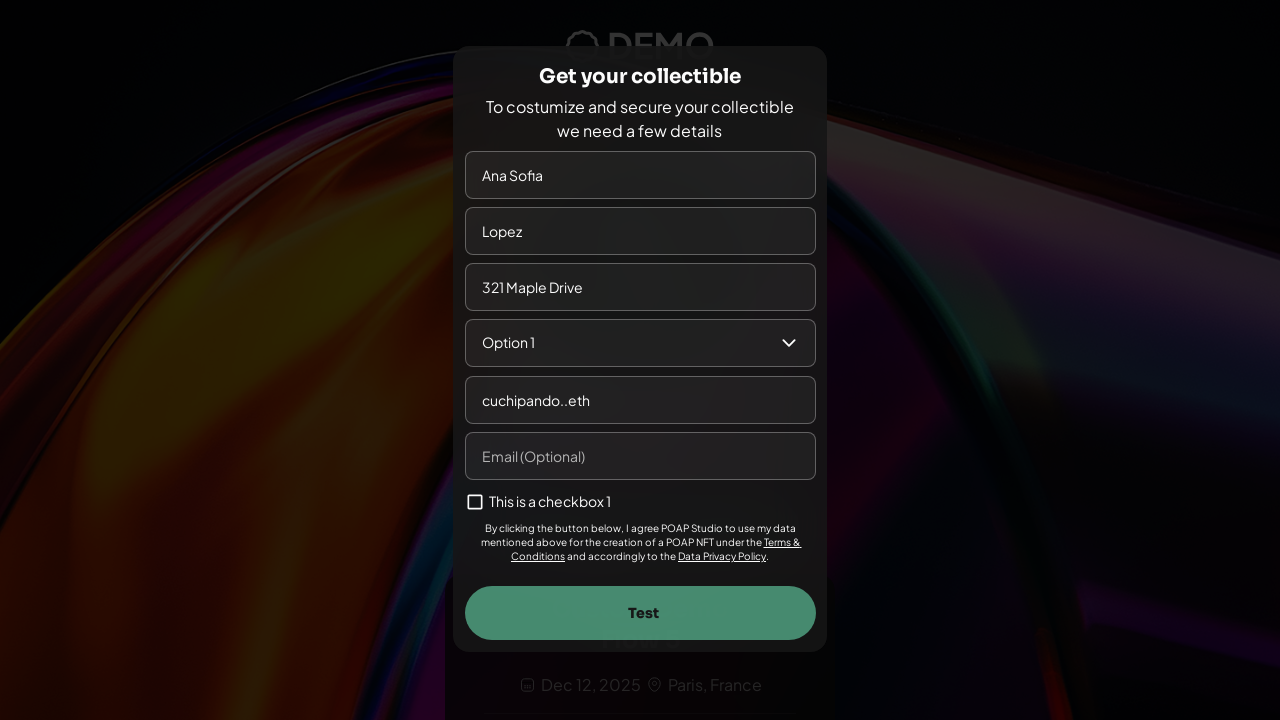

Waited for validation error message to appear (expected 'valid ENS' error)
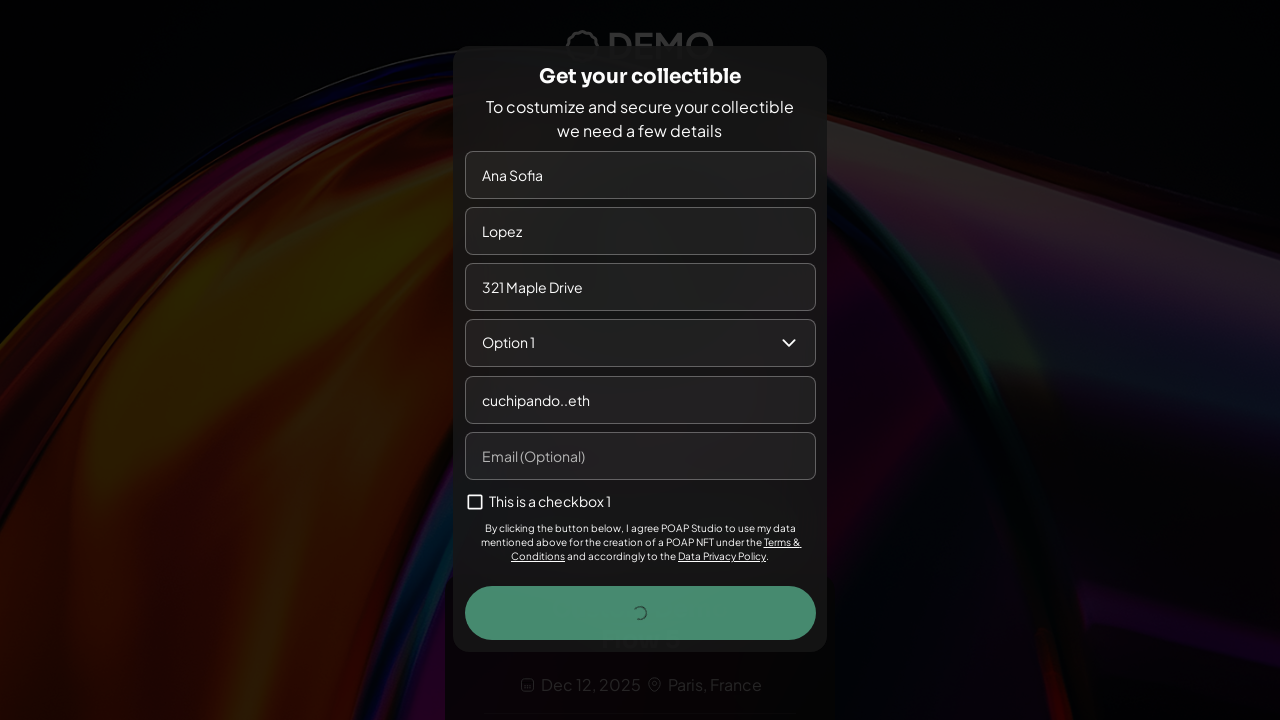

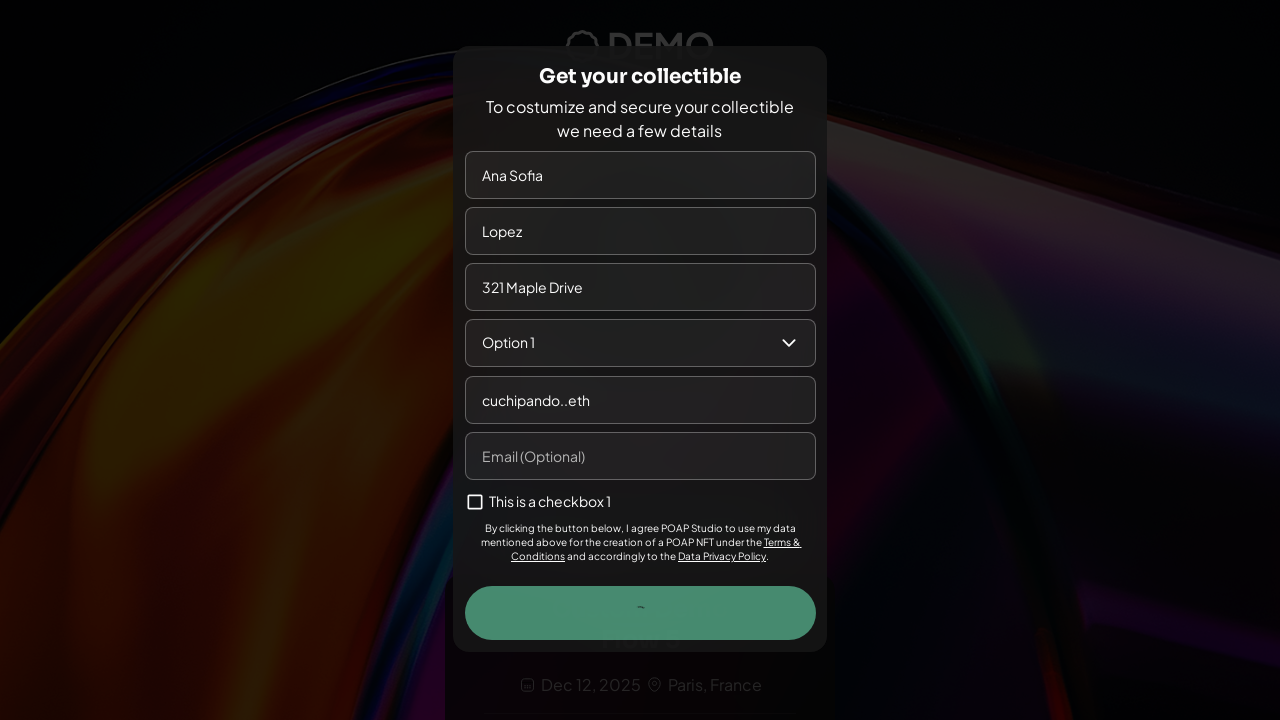